Tests filtering todos by 'Active' status - adds 5 items, marks one as complete, then filters to show only active items

Starting URL: https://todomvc.com/examples/react/dist/#

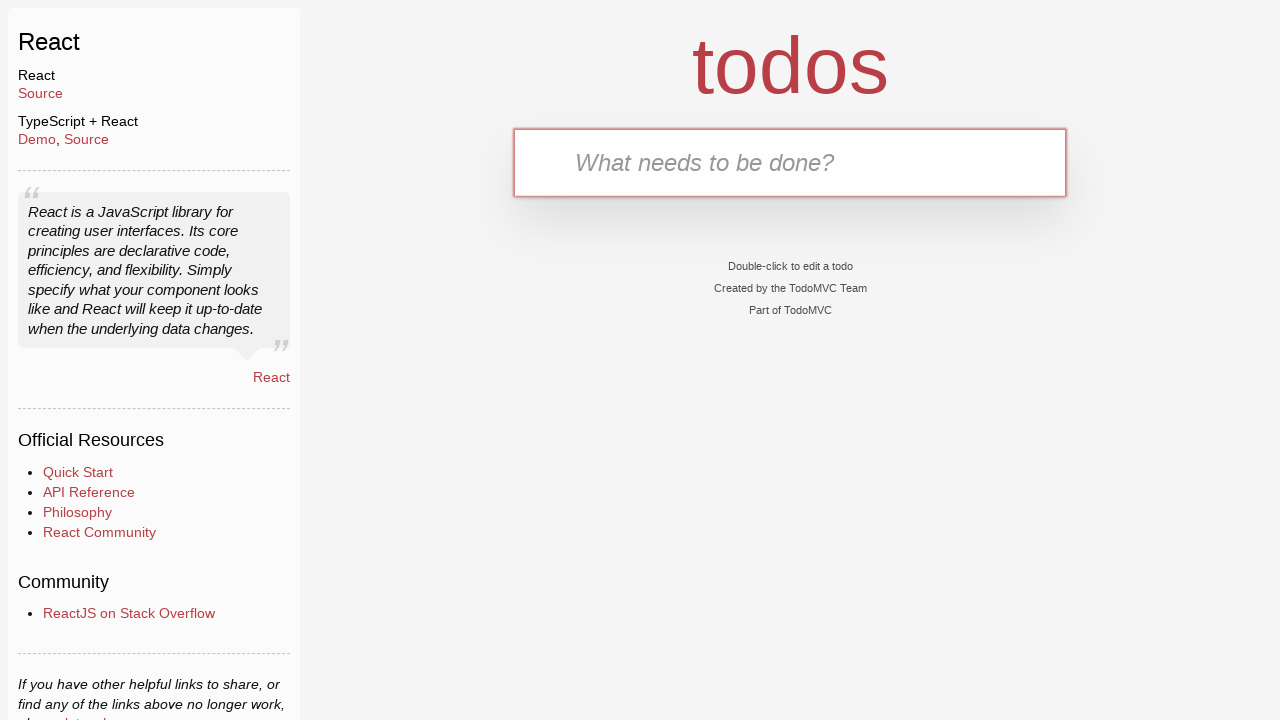

Clicked text input field at (790, 162) on internal:testid=[data-testid="text-input"s]
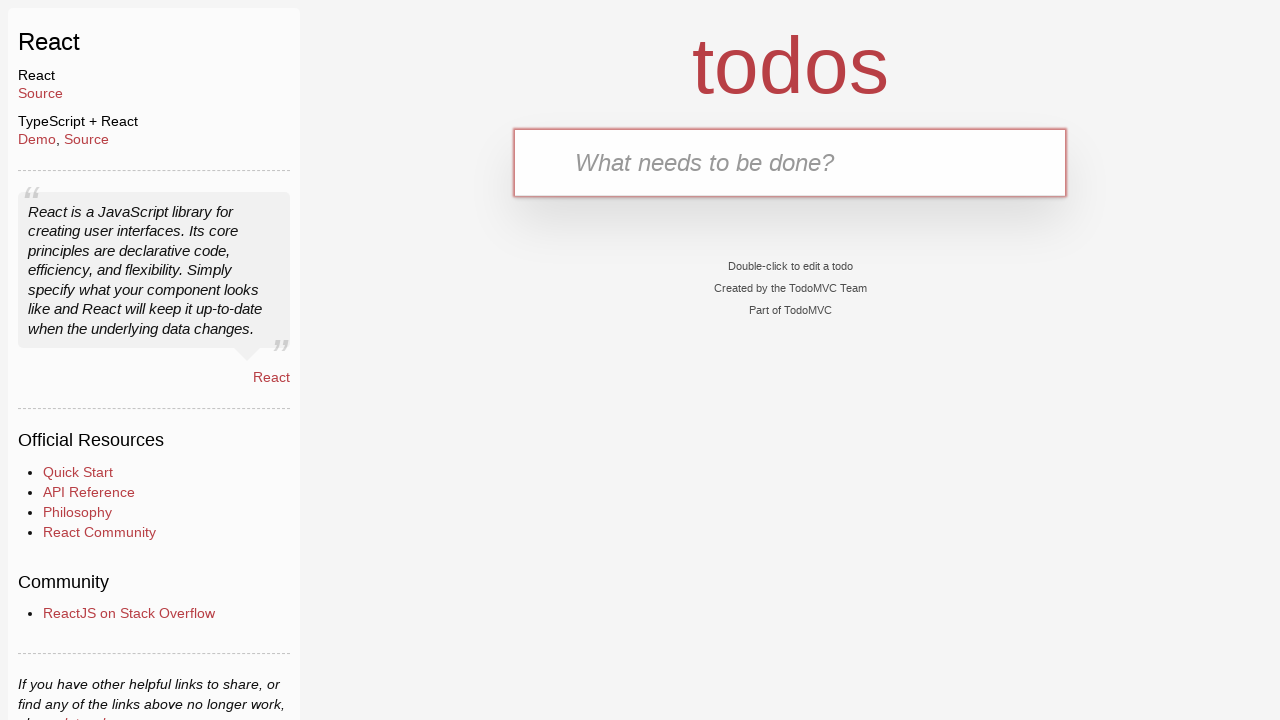

Filled text input with 'Banana' on internal:testid=[data-testid="text-input"s]
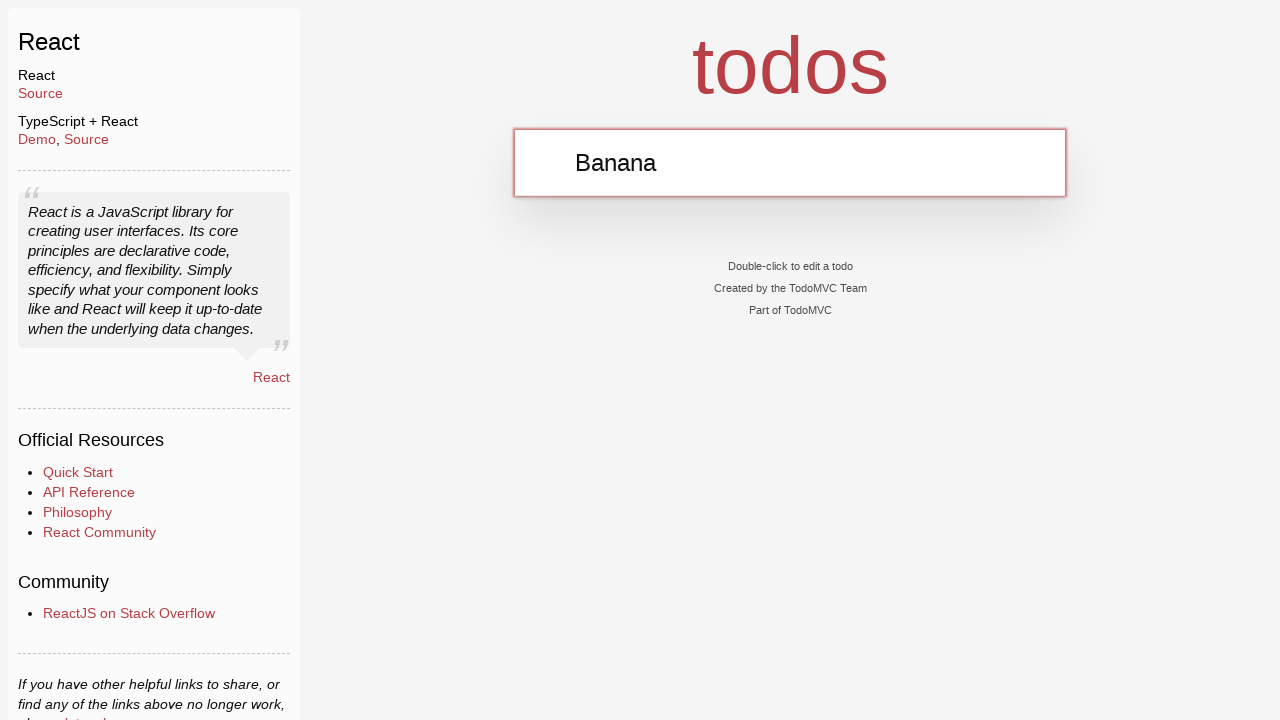

Pressed Enter to add 'Banana' to todo list on internal:testid=[data-testid="text-input"s]
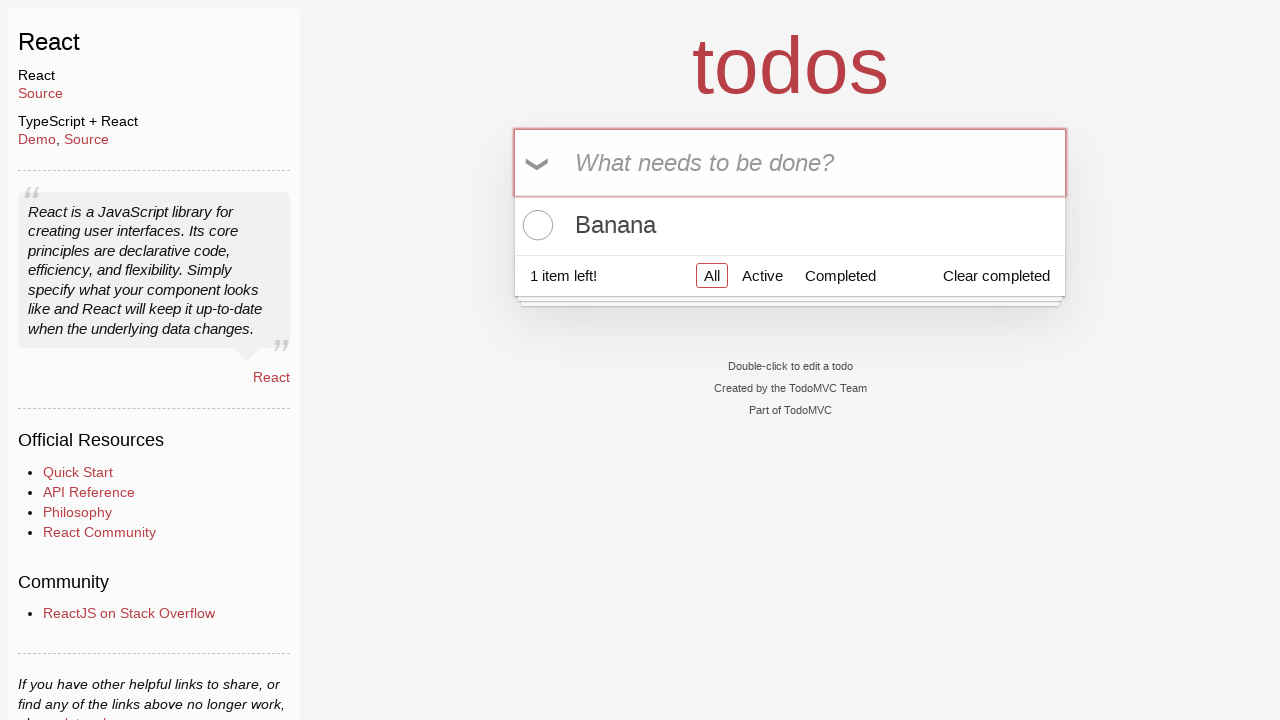

Clicked text input field at (790, 162) on internal:testid=[data-testid="text-input"s]
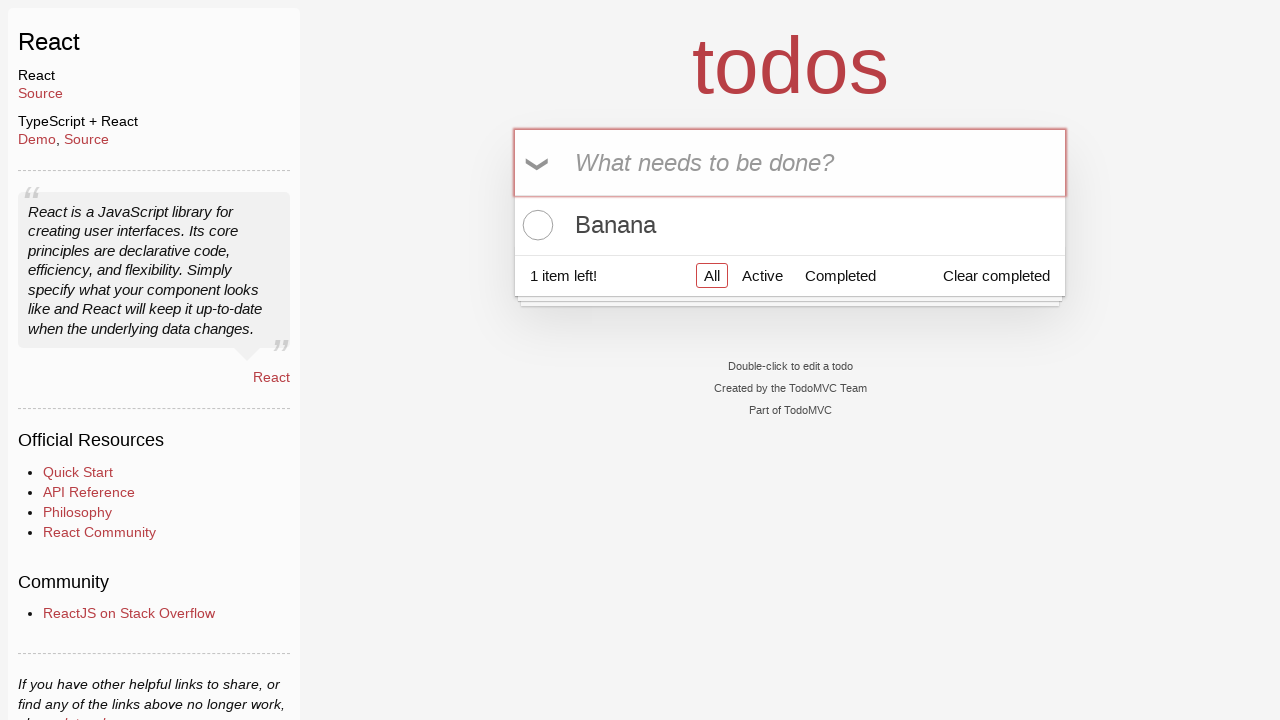

Filled text input with 'Maça' on internal:testid=[data-testid="text-input"s]
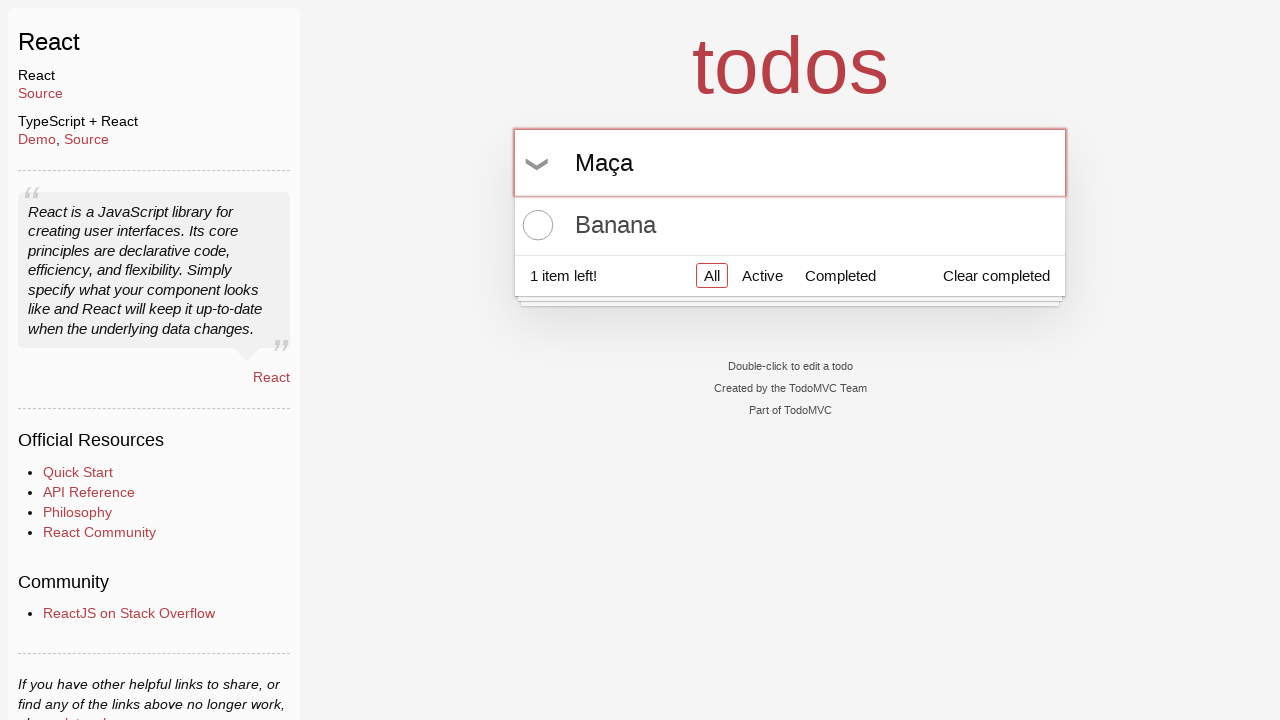

Pressed Enter to add 'Maça' to todo list on internal:testid=[data-testid="text-input"s]
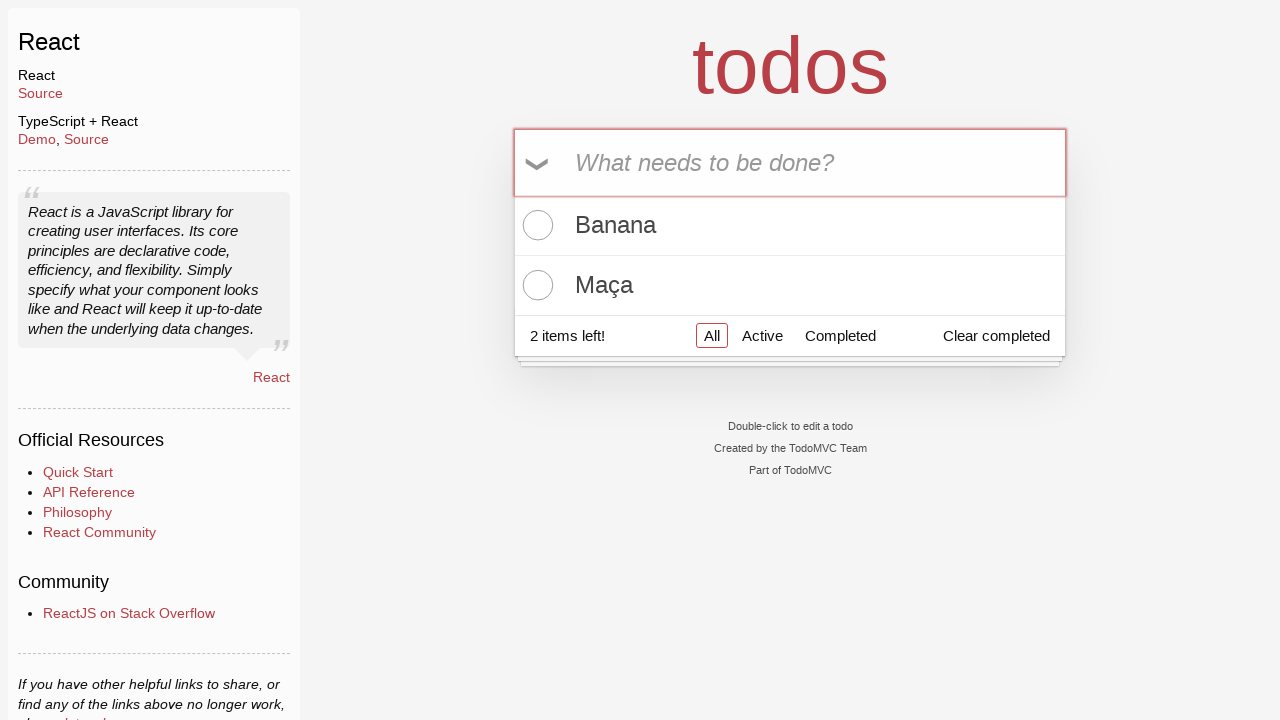

Clicked text input field at (790, 162) on internal:testid=[data-testid="text-input"s]
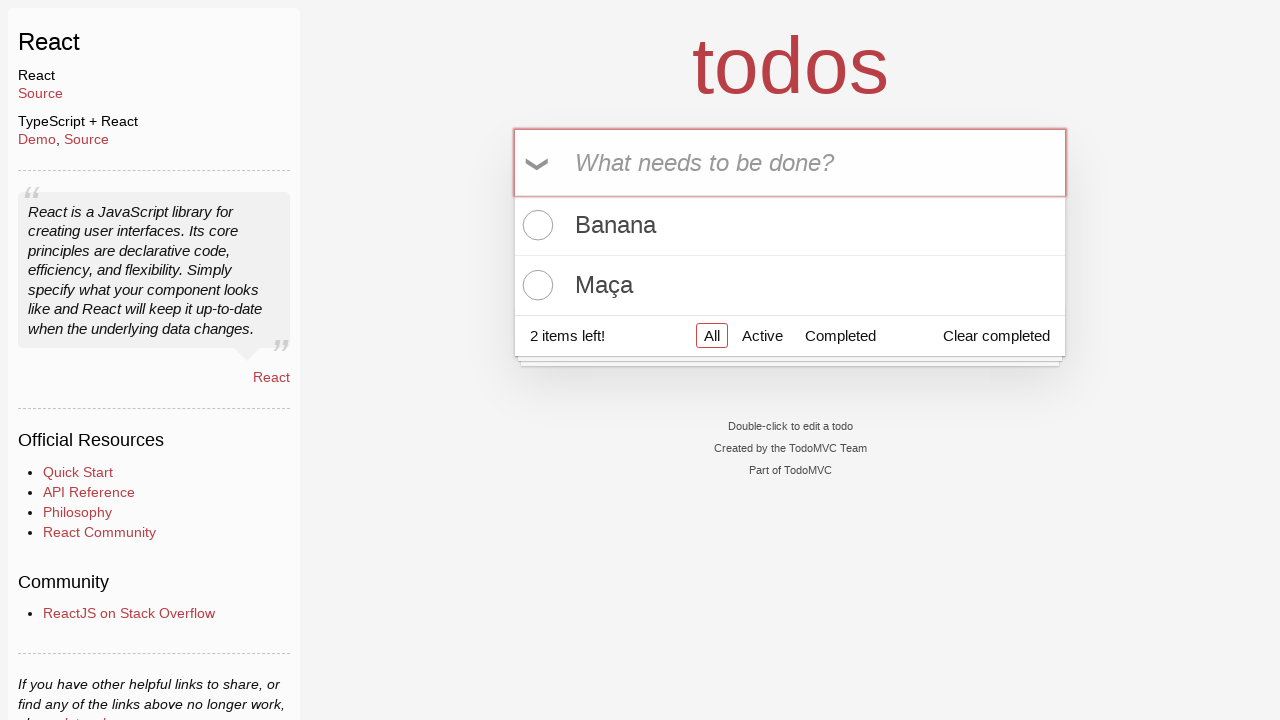

Filled text input with 'Abacate' on internal:testid=[data-testid="text-input"s]
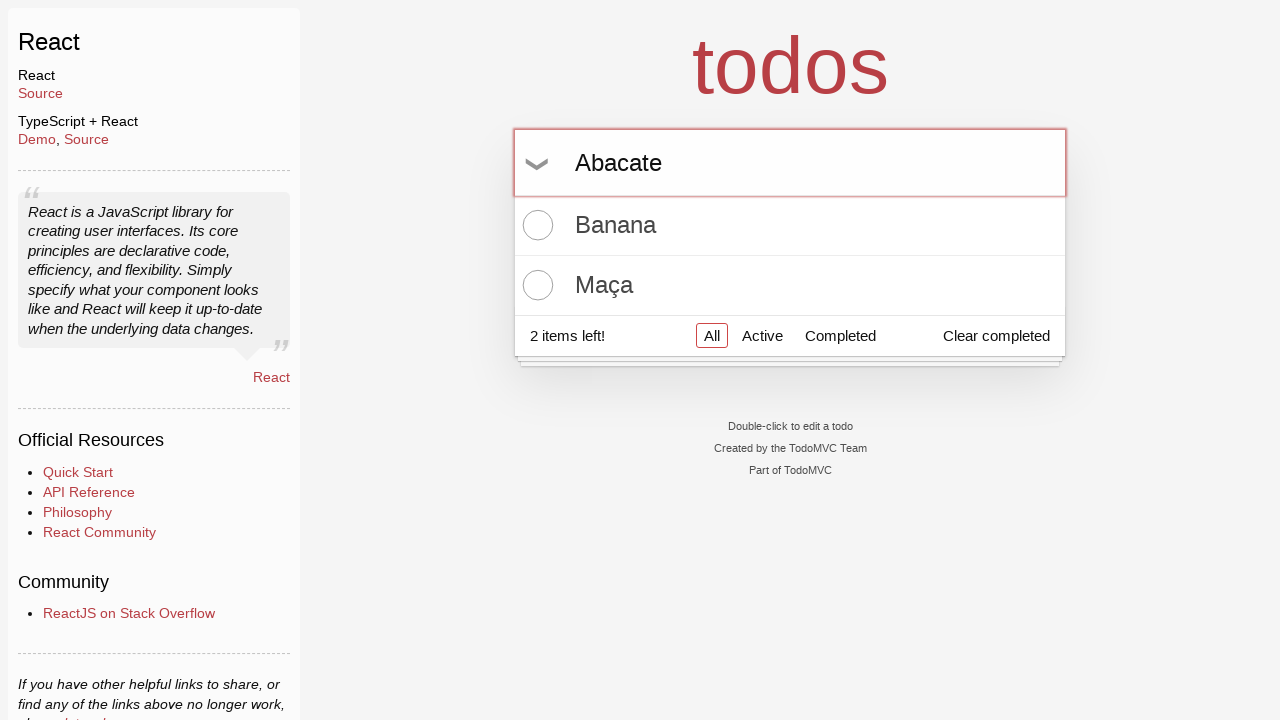

Pressed Enter to add 'Abacate' to todo list on internal:testid=[data-testid="text-input"s]
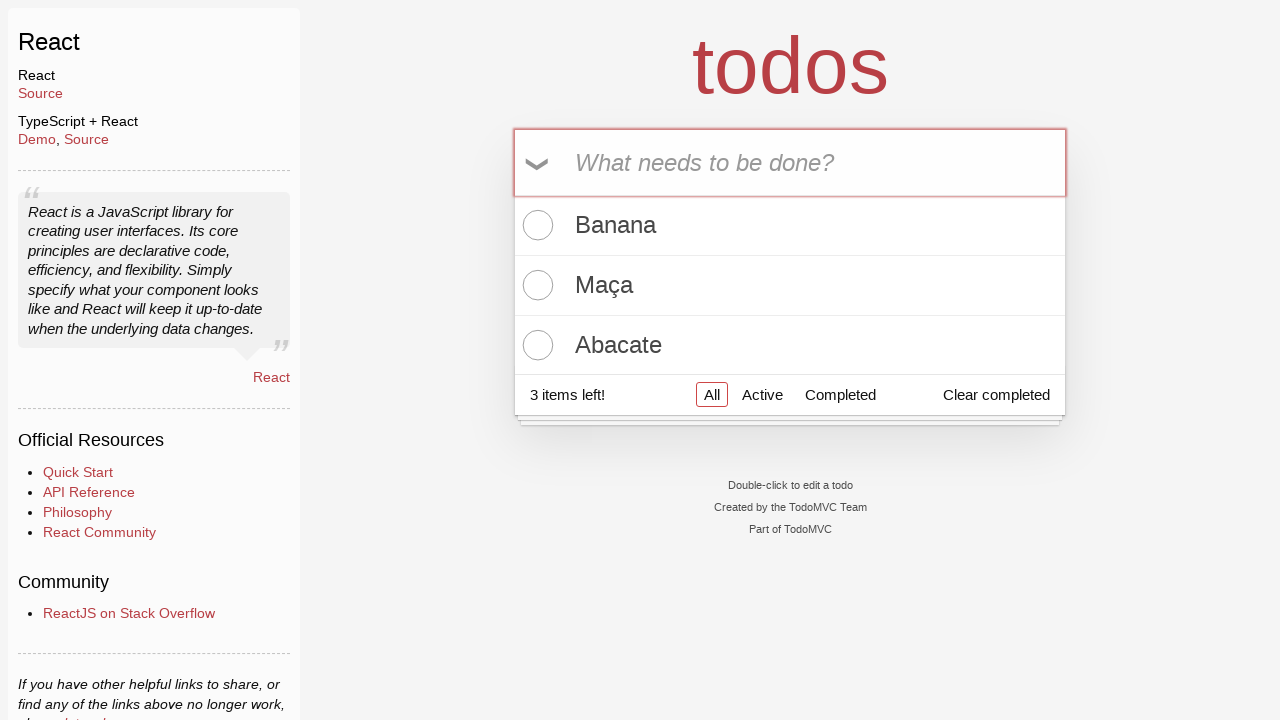

Clicked text input field at (790, 162) on internal:testid=[data-testid="text-input"s]
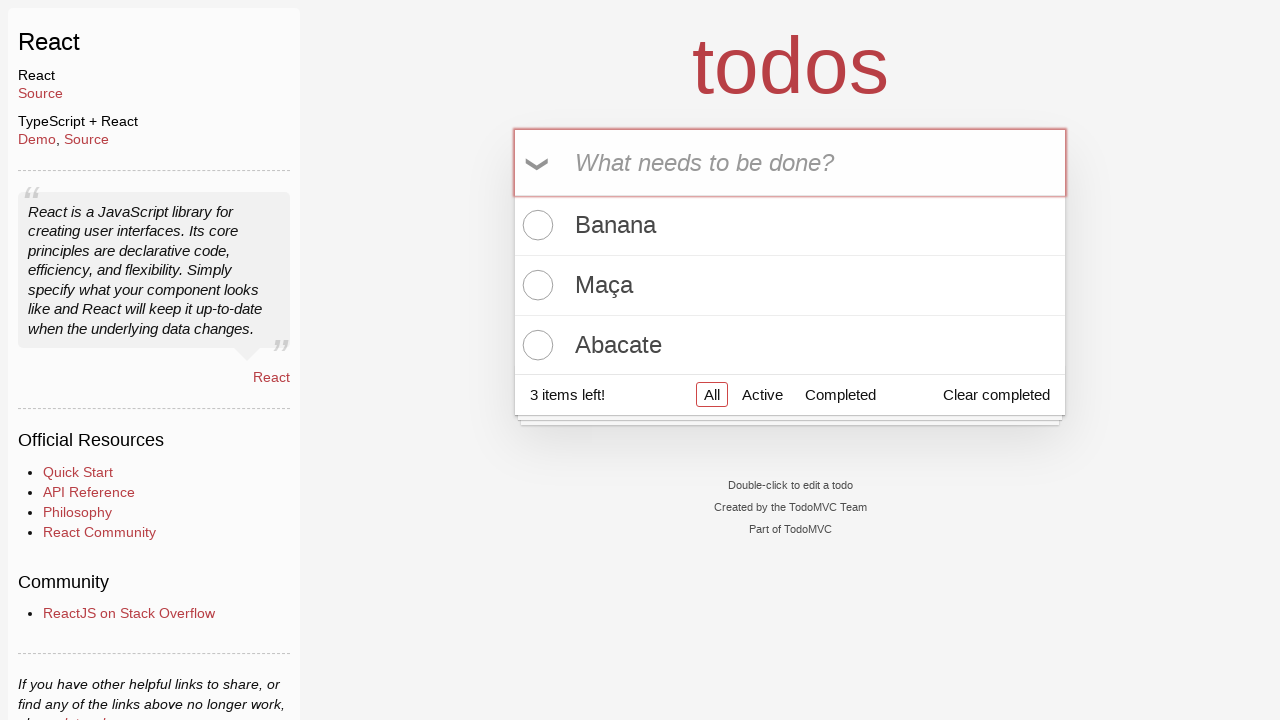

Filled text input with 'Laranja' on internal:testid=[data-testid="text-input"s]
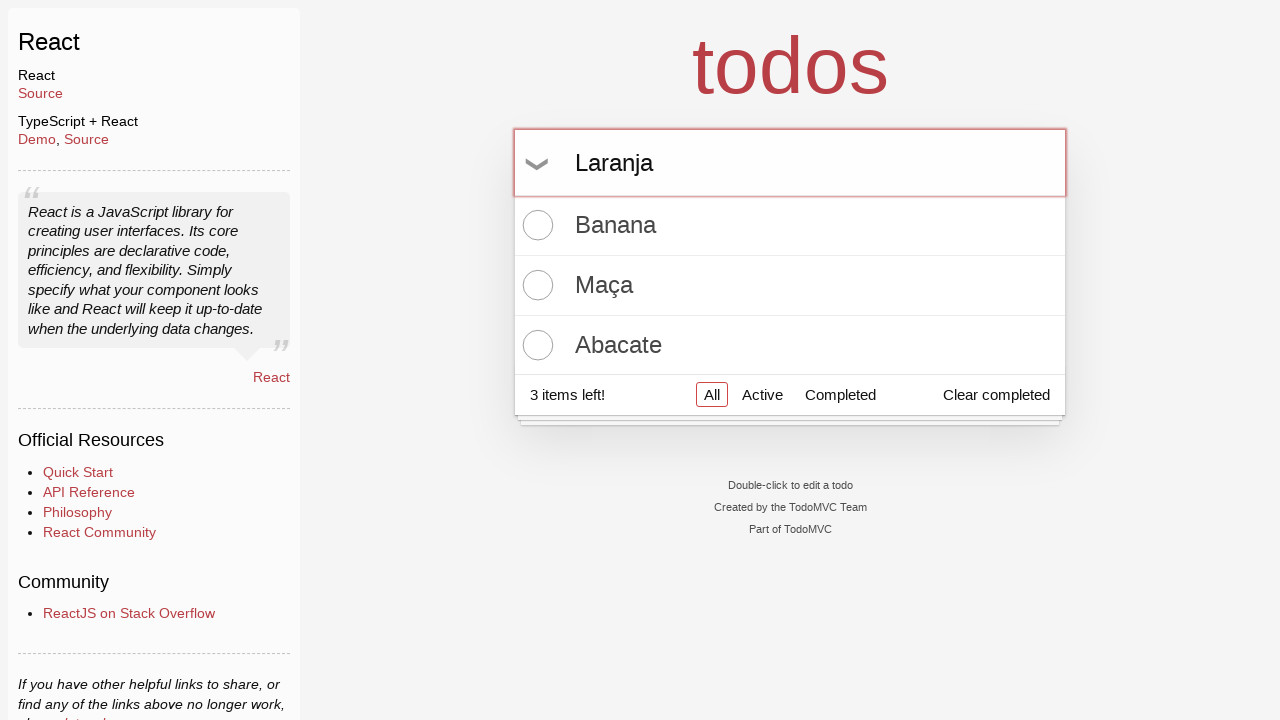

Pressed Enter to add 'Laranja' to todo list on internal:testid=[data-testid="text-input"s]
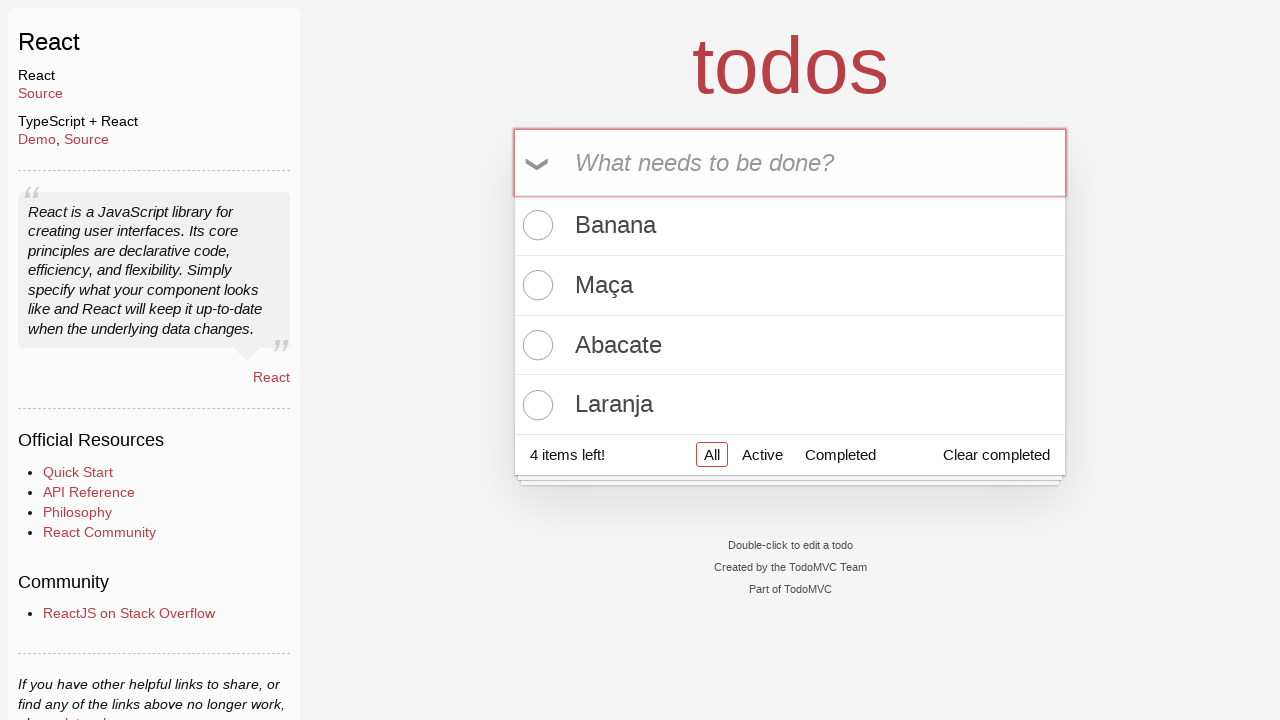

Clicked text input field at (790, 162) on internal:testid=[data-testid="text-input"s]
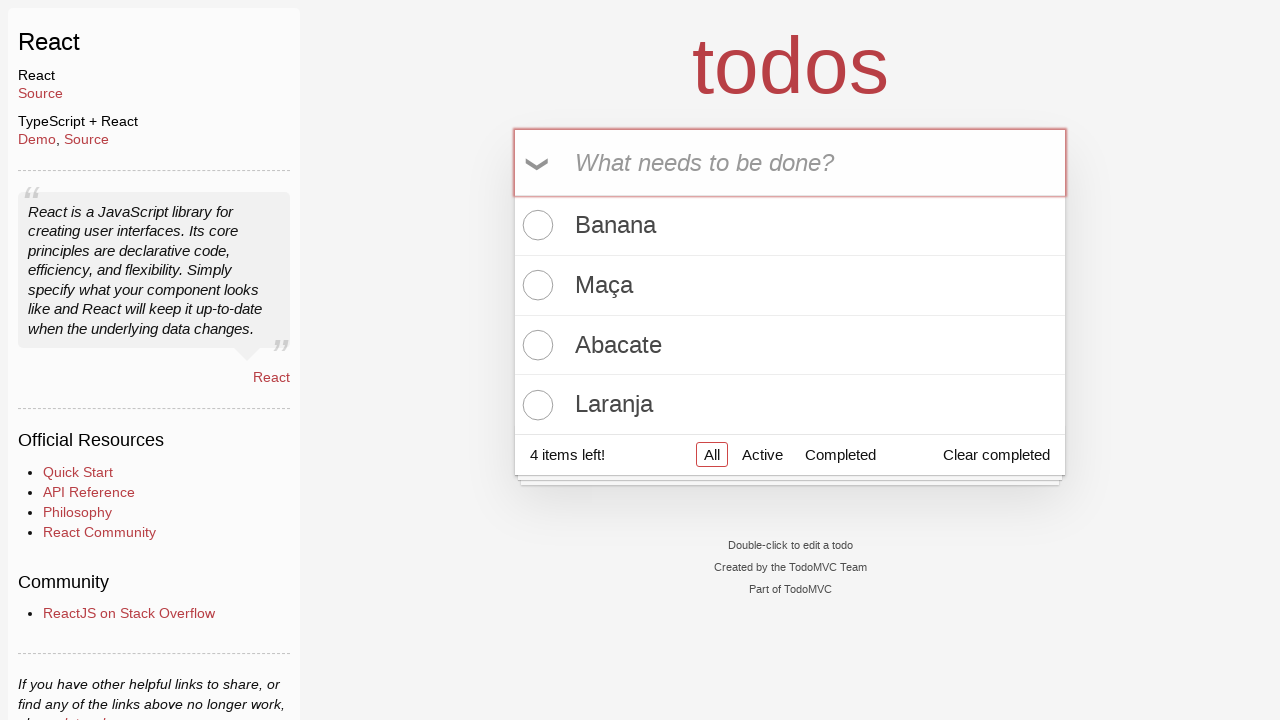

Filled text input with 'Pera' on internal:testid=[data-testid="text-input"s]
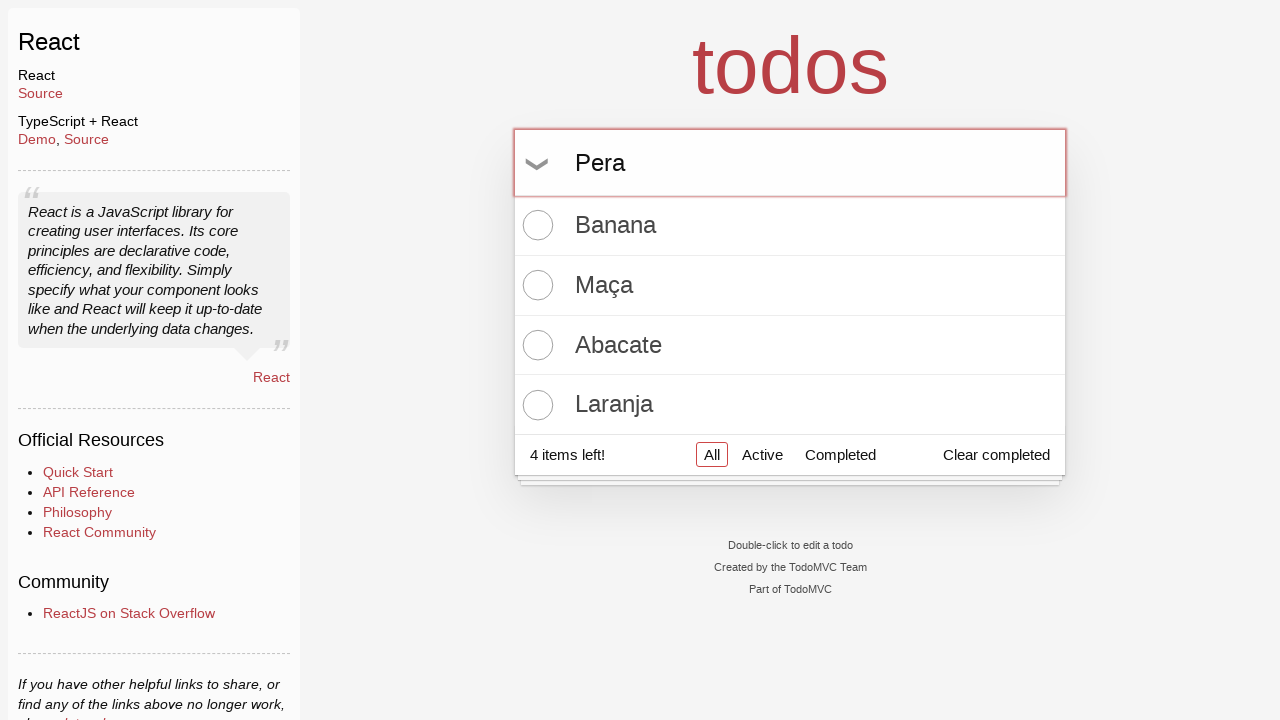

Pressed Enter to add 'Pera' to todo list on internal:testid=[data-testid="text-input"s]
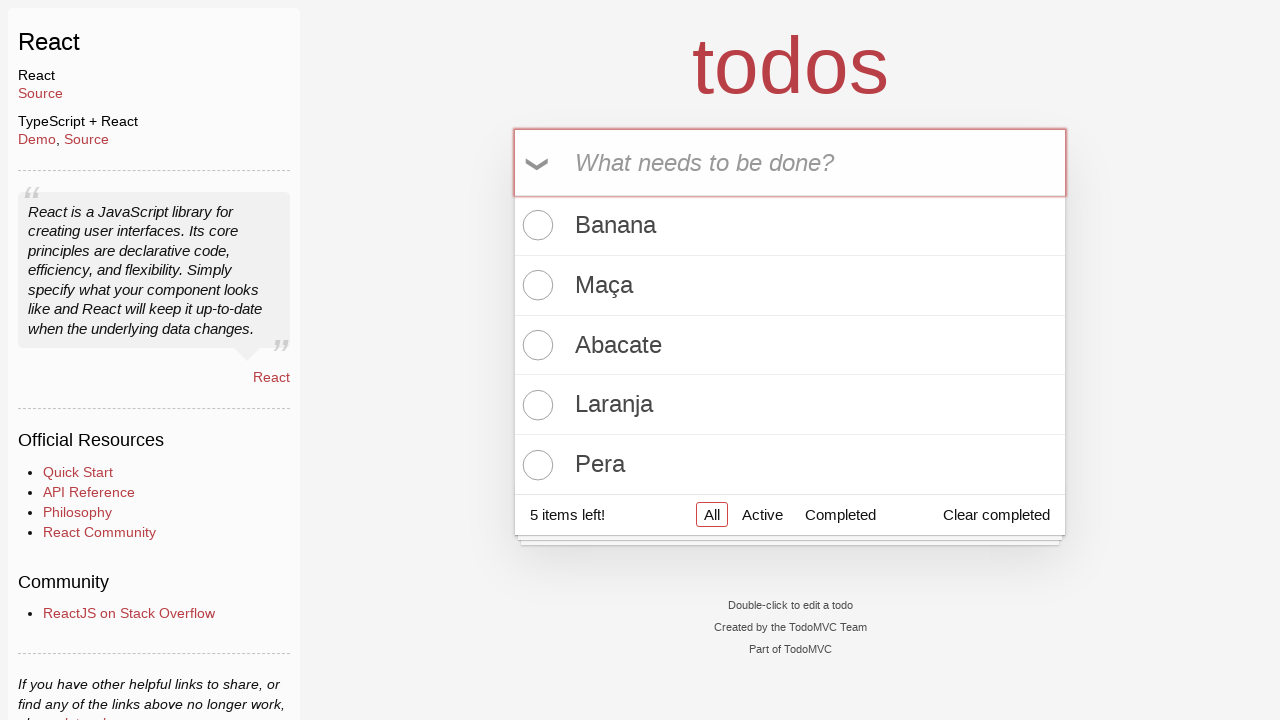

Marked first todo item as completed at (535, 225) on internal:testid=[data-testid="todo-item-toggle"s] >> nth=0
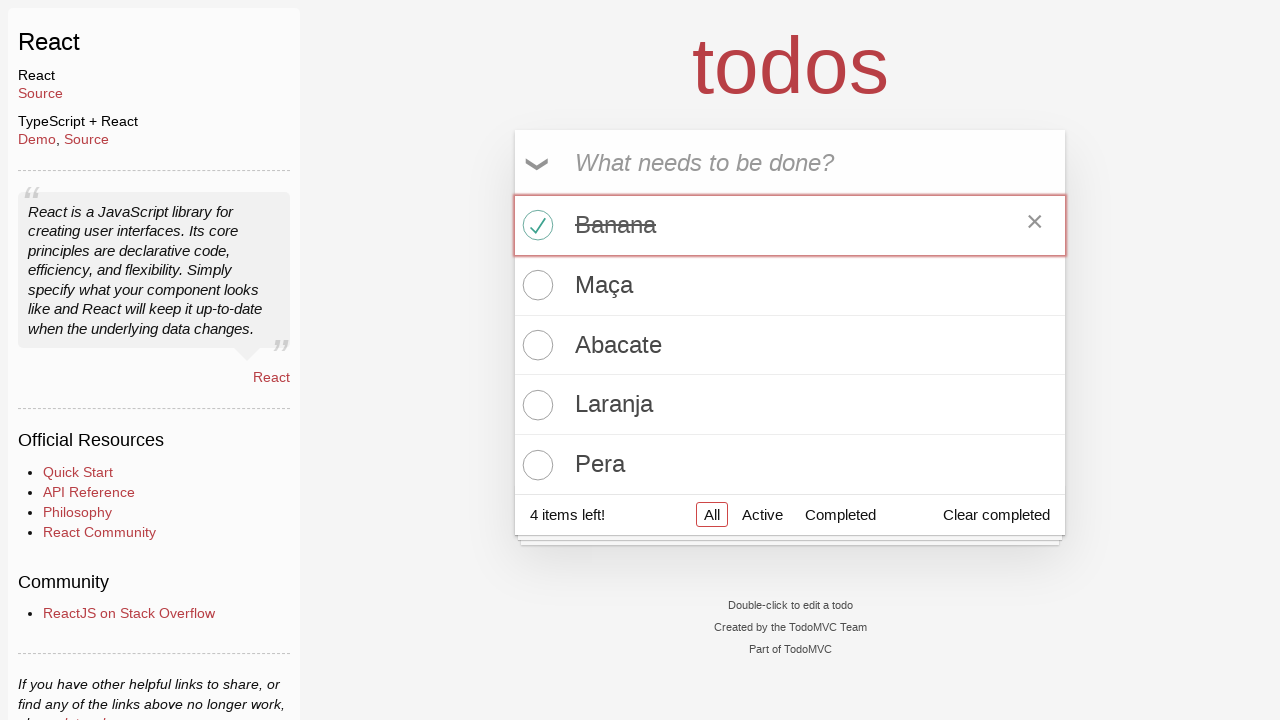

Clicked Active filter link at (762, 514) on internal:role=link[name="Active"i]
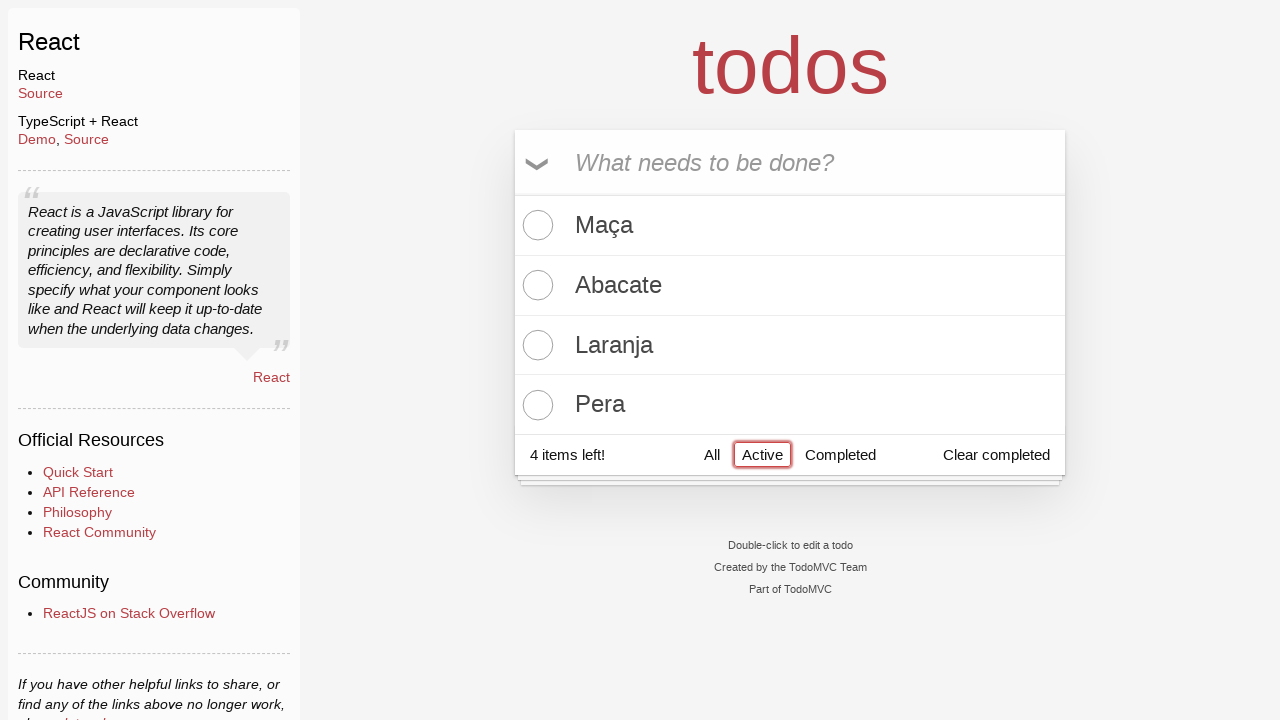

Verified Active filter is selected and page loaded
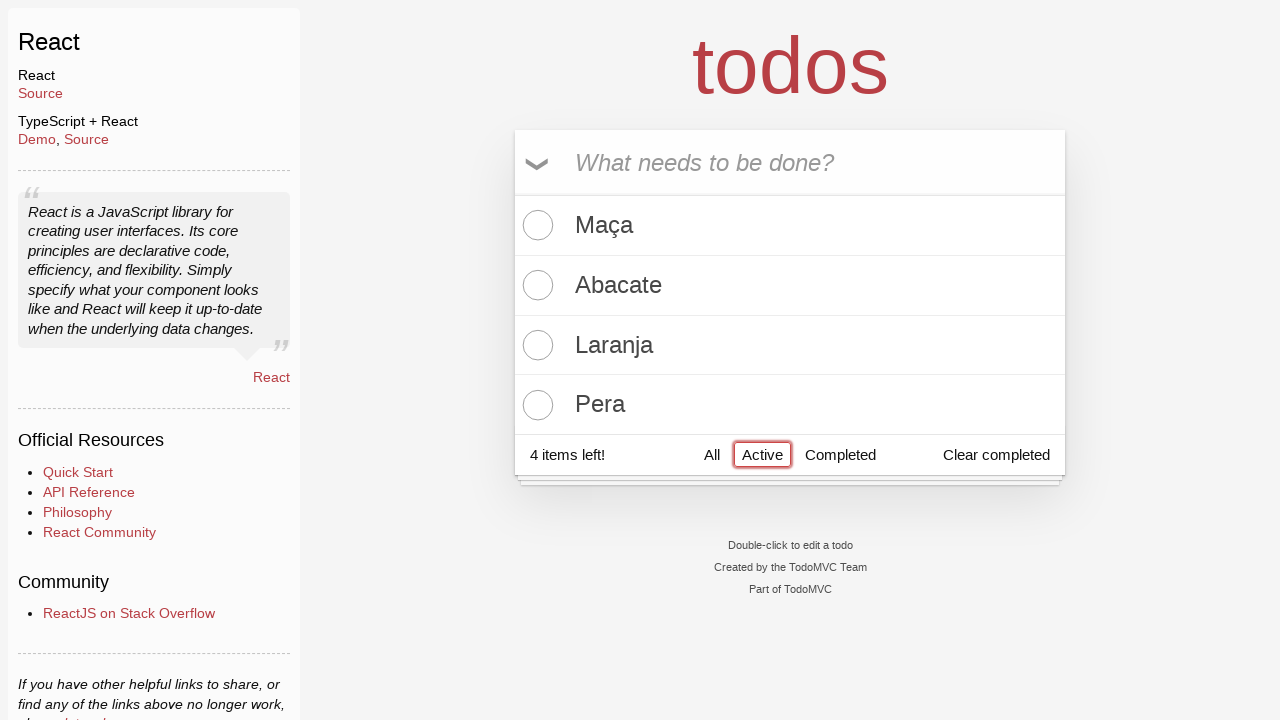

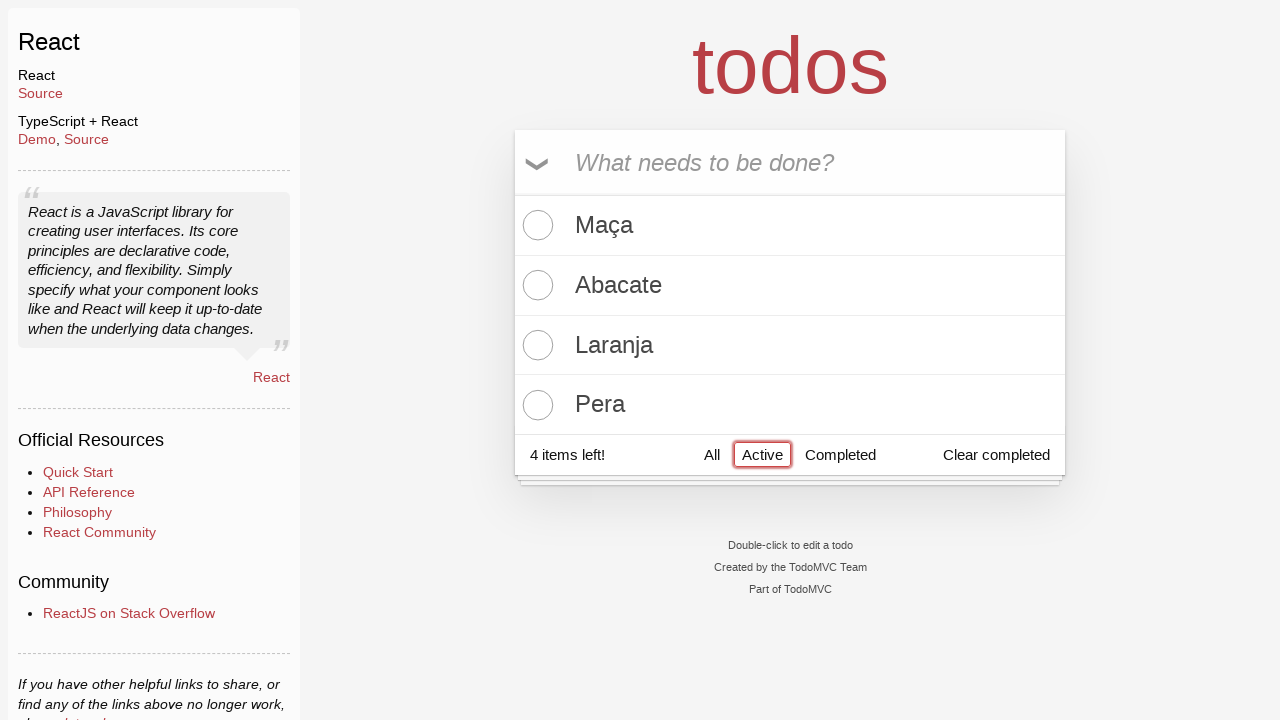